Tests drag and drop functionality on the jQuery UI droppable demo page by switching to an iframe and dragging an element onto a drop target.

Starting URL: https://jqueryui.com/droppable/

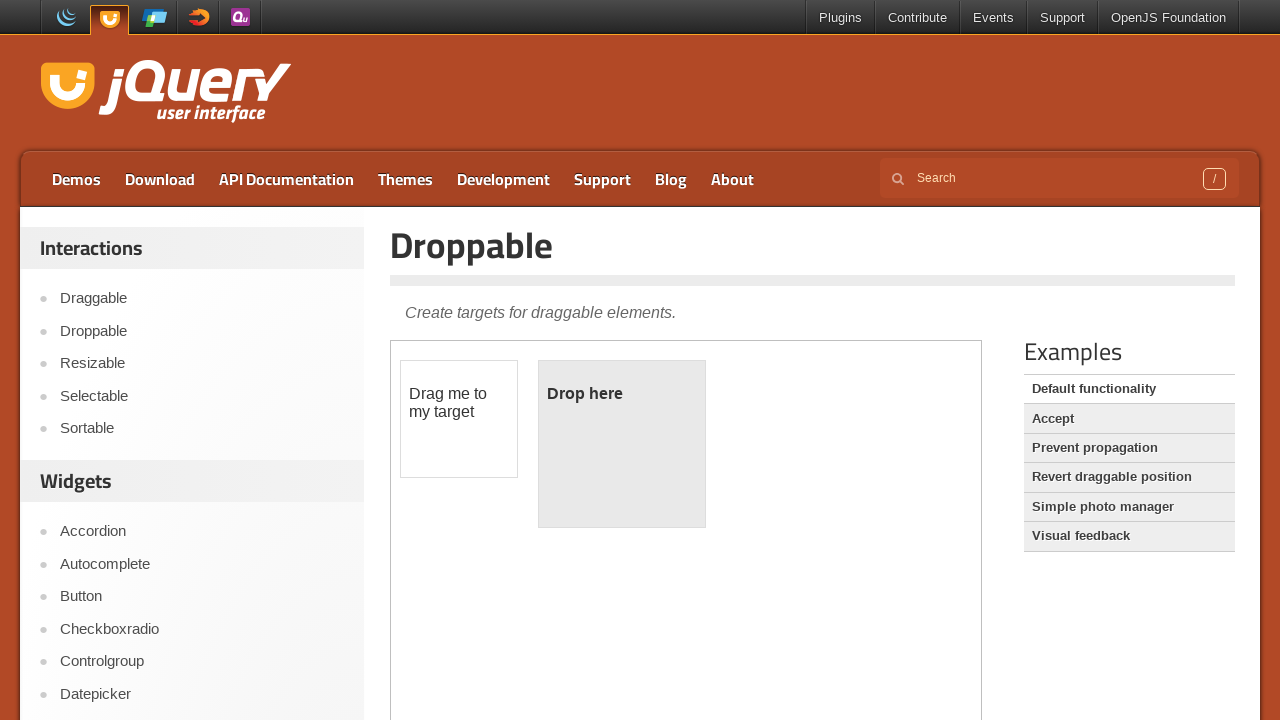

Navigated to jQuery UI droppable demo page
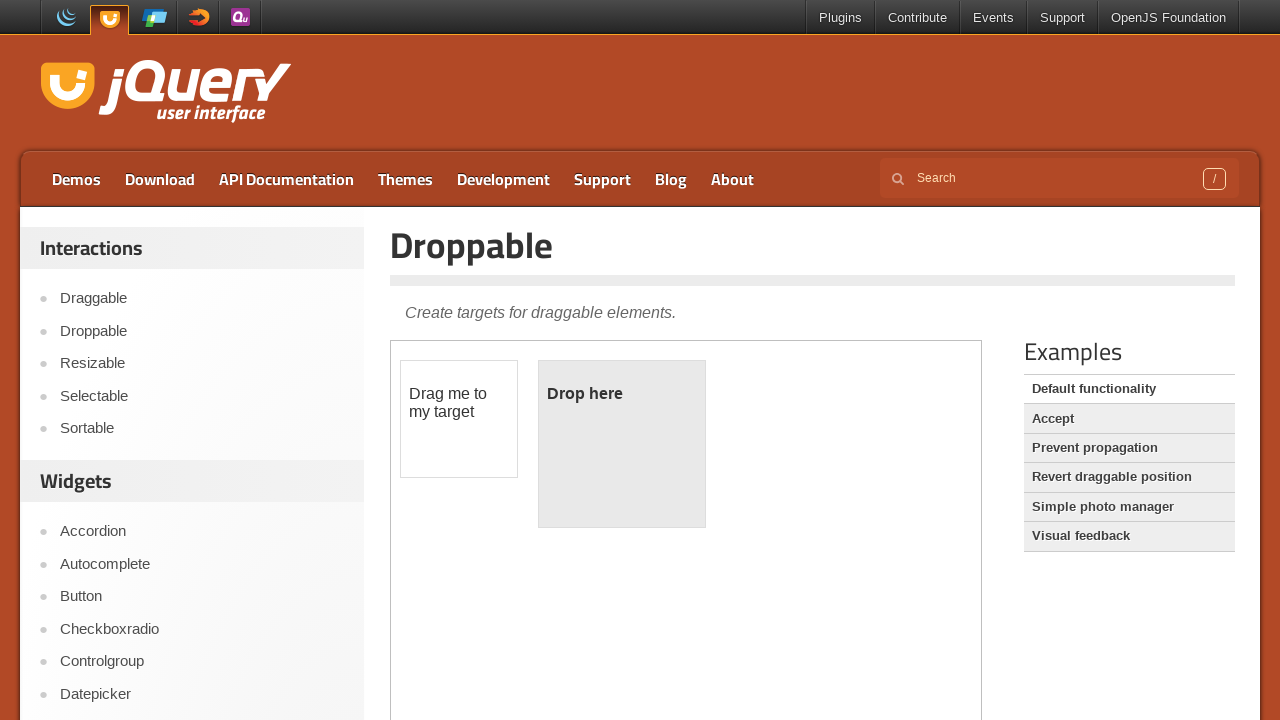

Located the demo iframe containing drag and drop elements
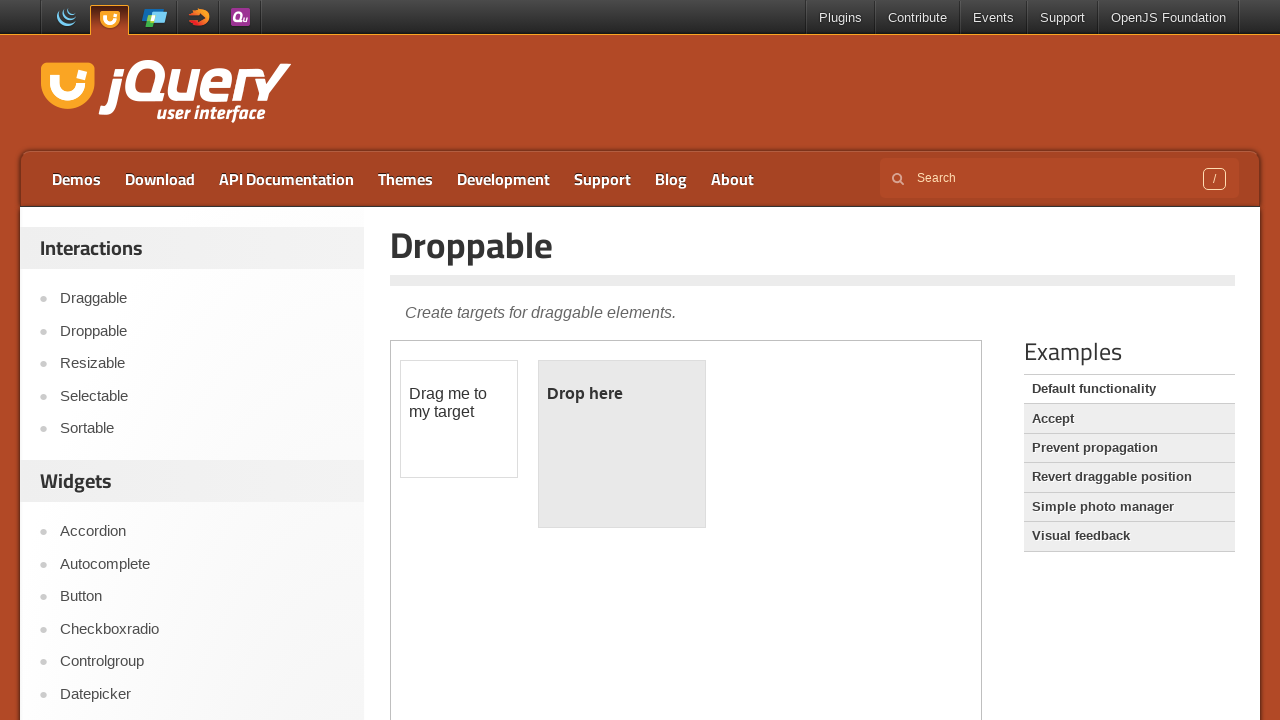

Located the draggable element within iframe
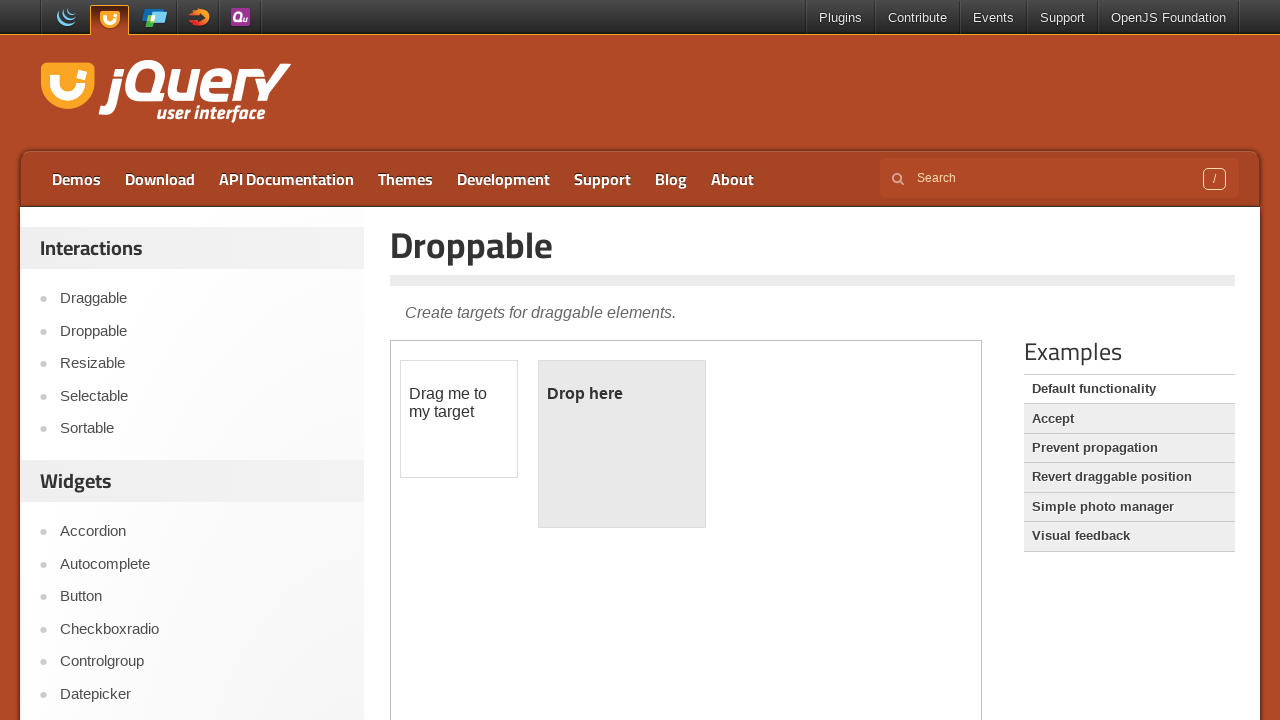

Located the droppable target element within iframe
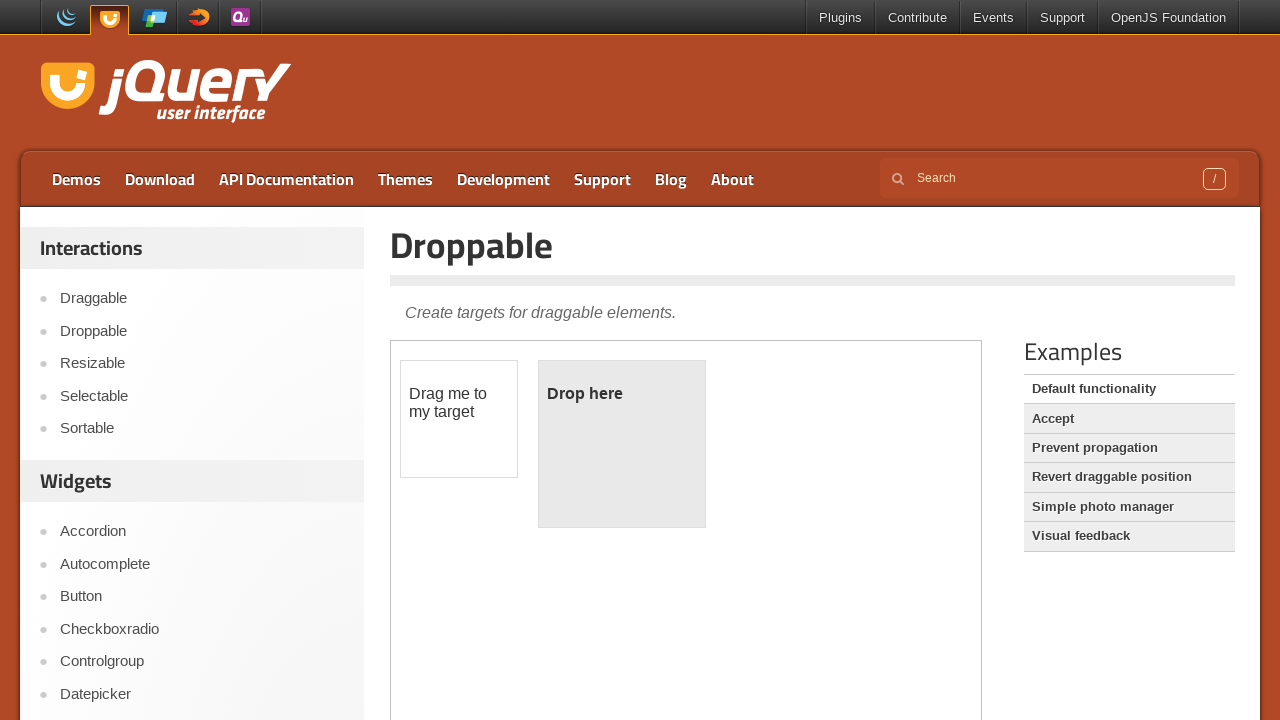

Dragged draggable element onto droppable target at (622, 444)
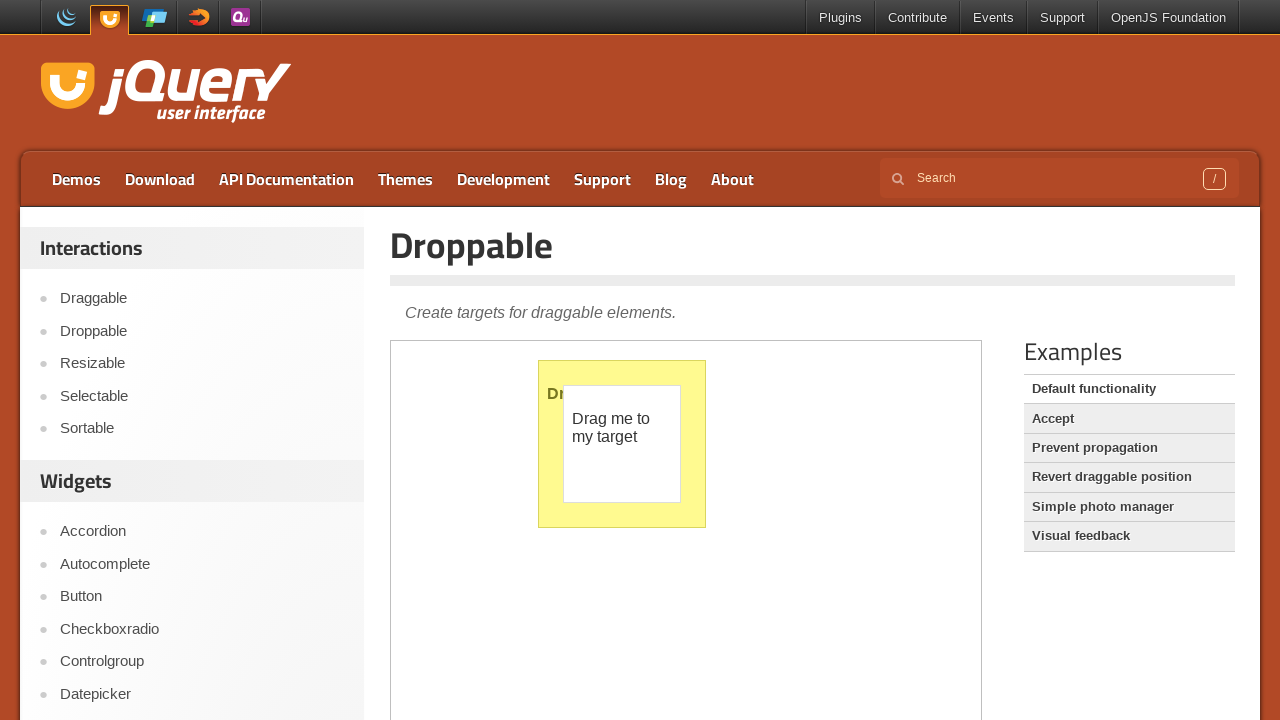

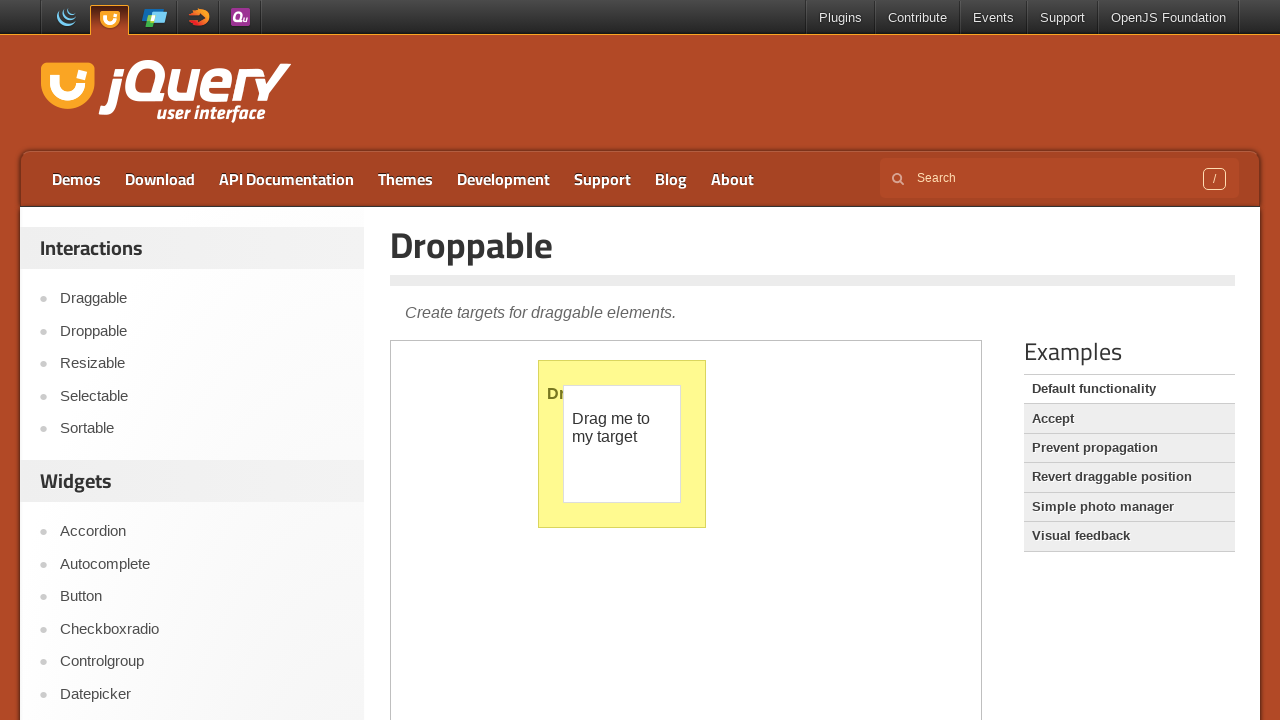